Tests a form submission by filling in name, email, current address and permanent address fields, then clicking submit

Starting URL: https://demoqa.com/text-box

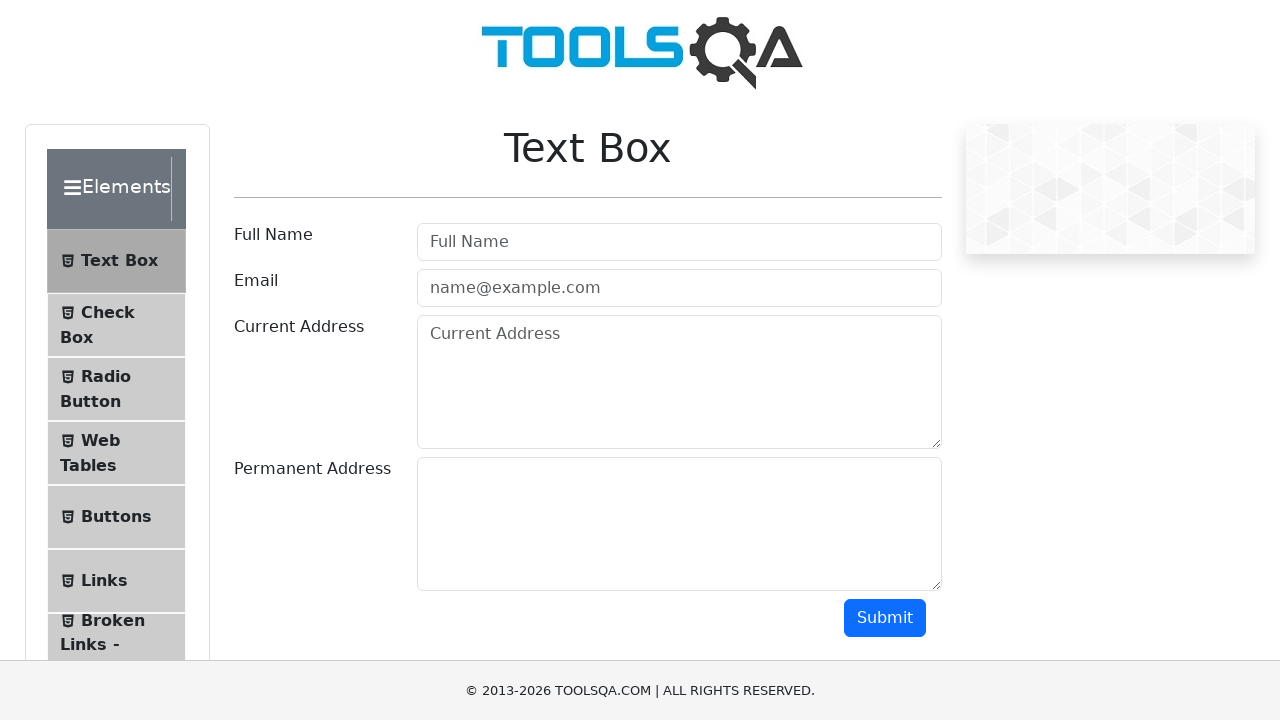

Clicked full name field at (679, 242) on #userName
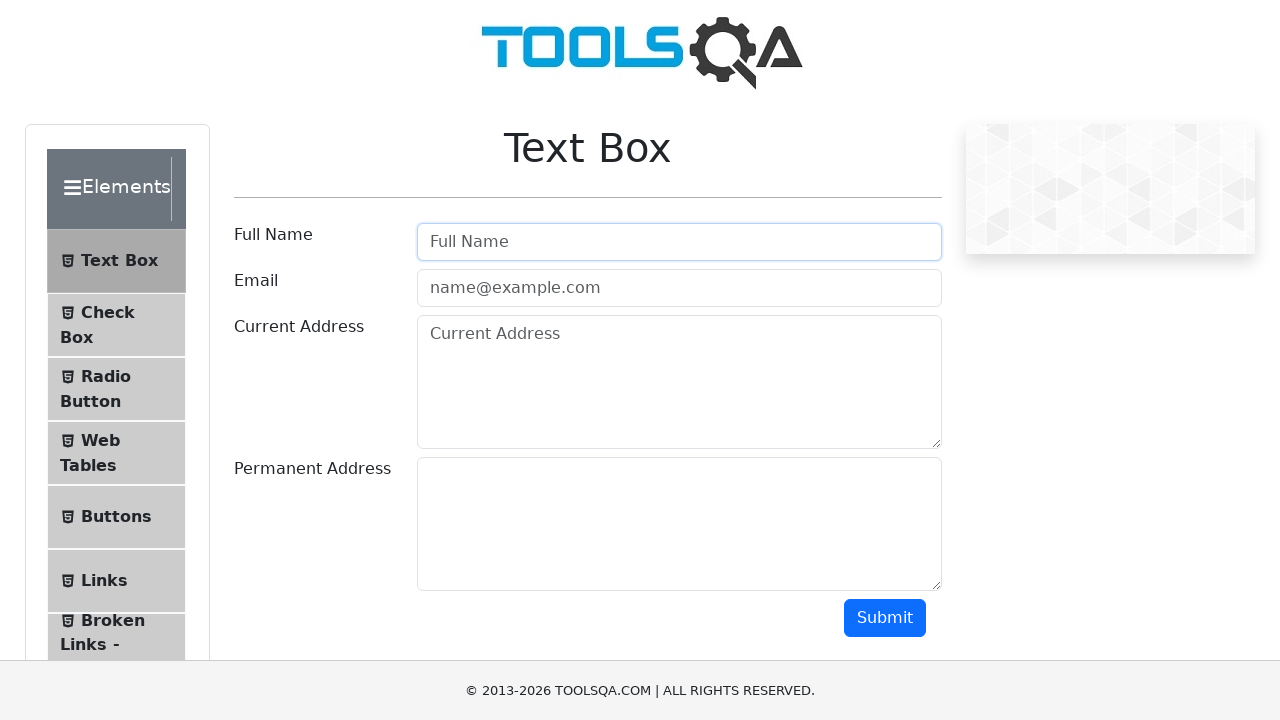

Filled full name field with 'HUSOAGA' on #userName
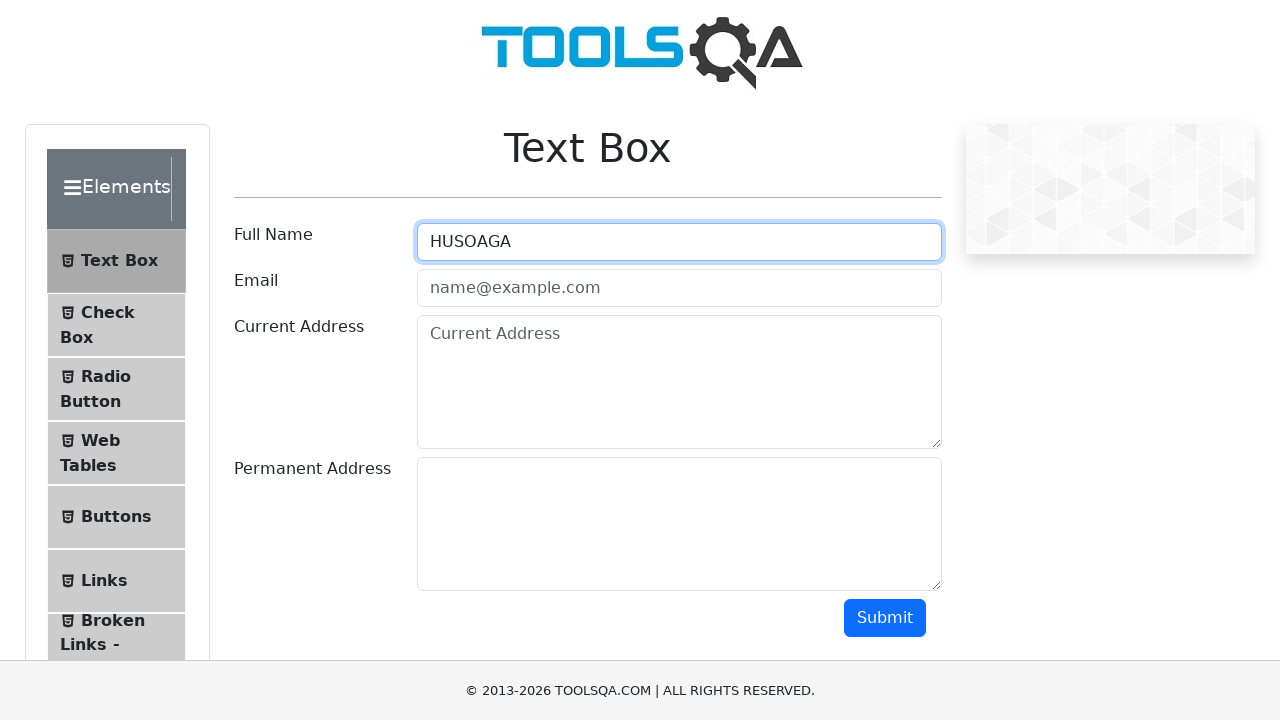

Clicked email field at (679, 288) on .mr-sm-2[id='userEmail']
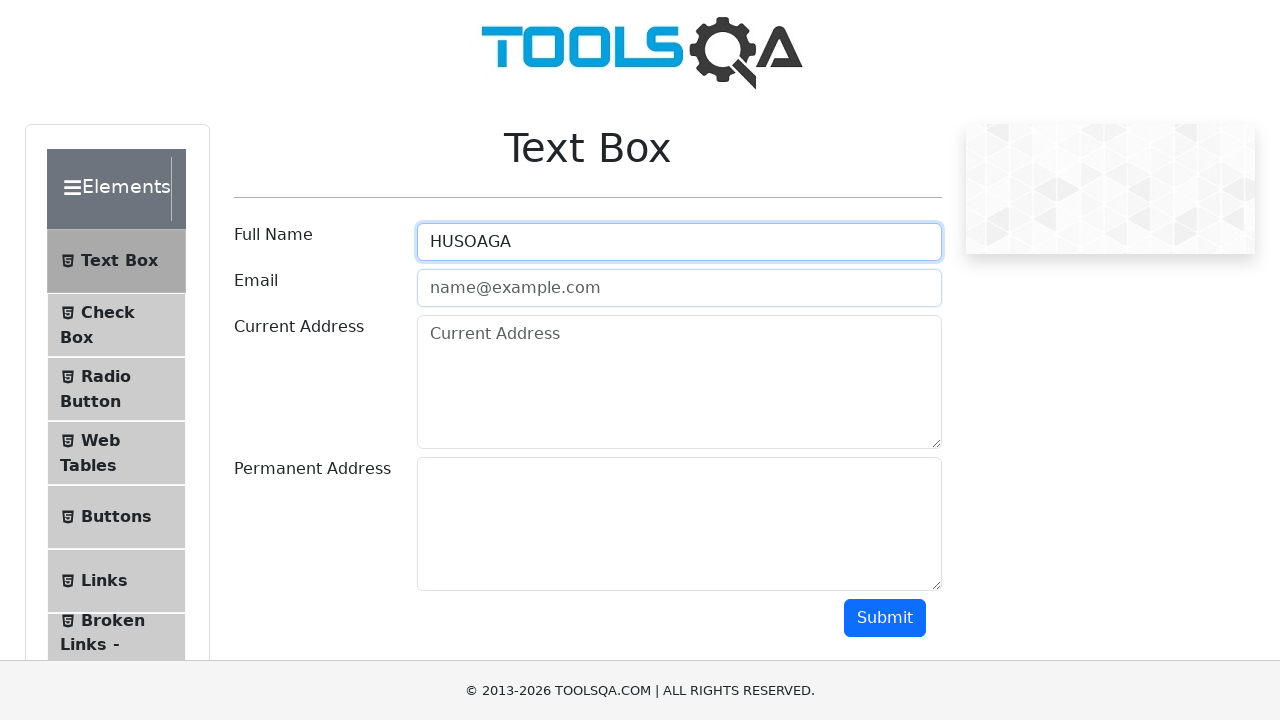

Filled email field with 'ramazan@gmail.com' on .mr-sm-2[id='userEmail']
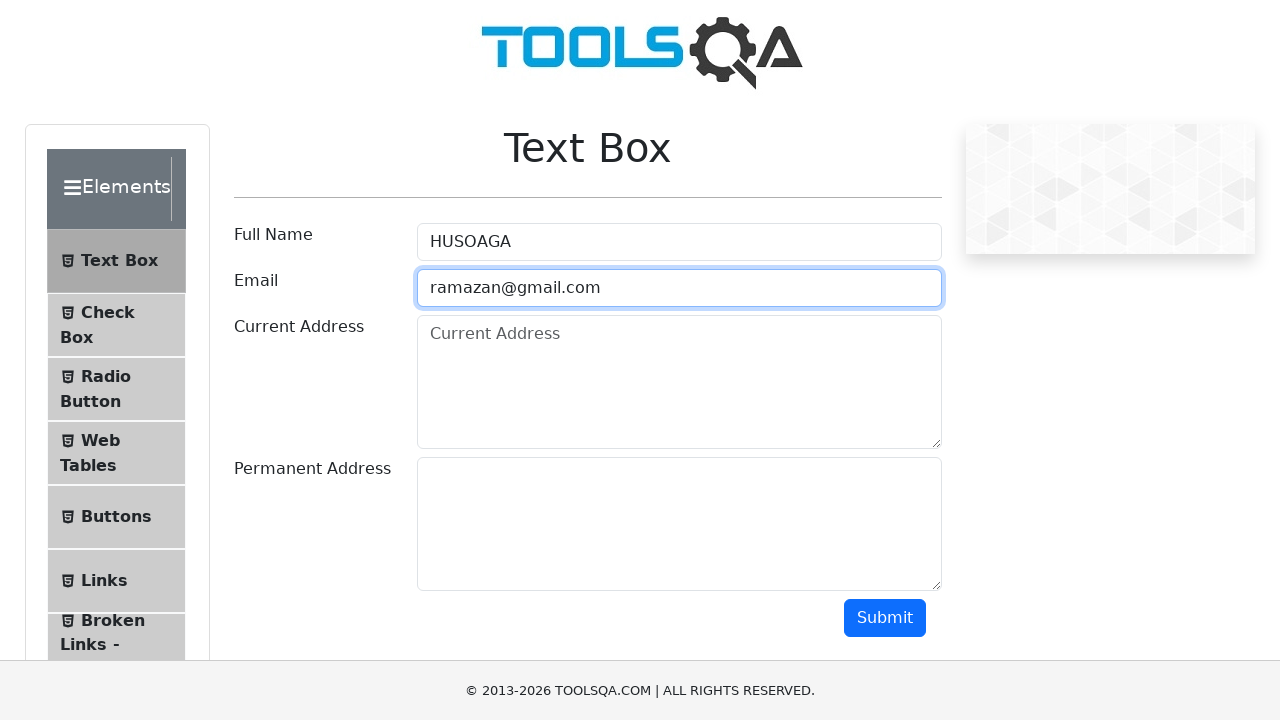

Clicked current address field at (679, 382) on .form-control[placeholder='Current Address']
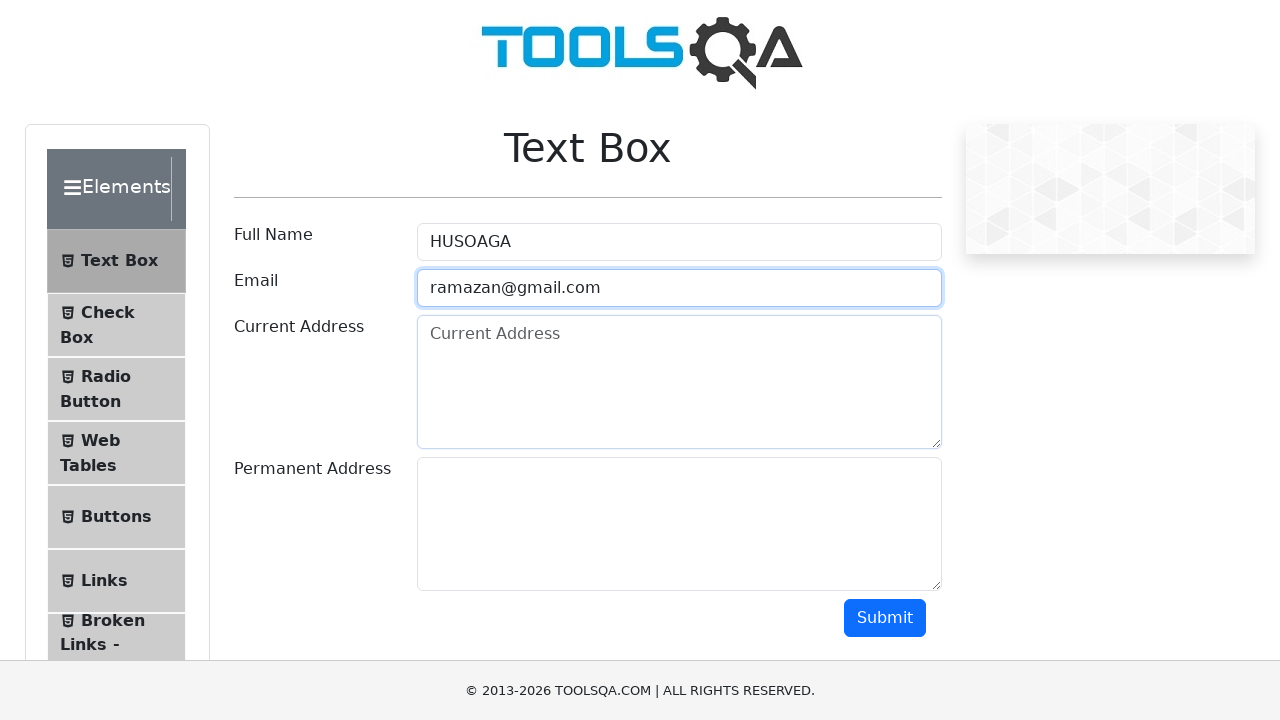

Filled current address field with address on .form-control[placeholder='Current Address']
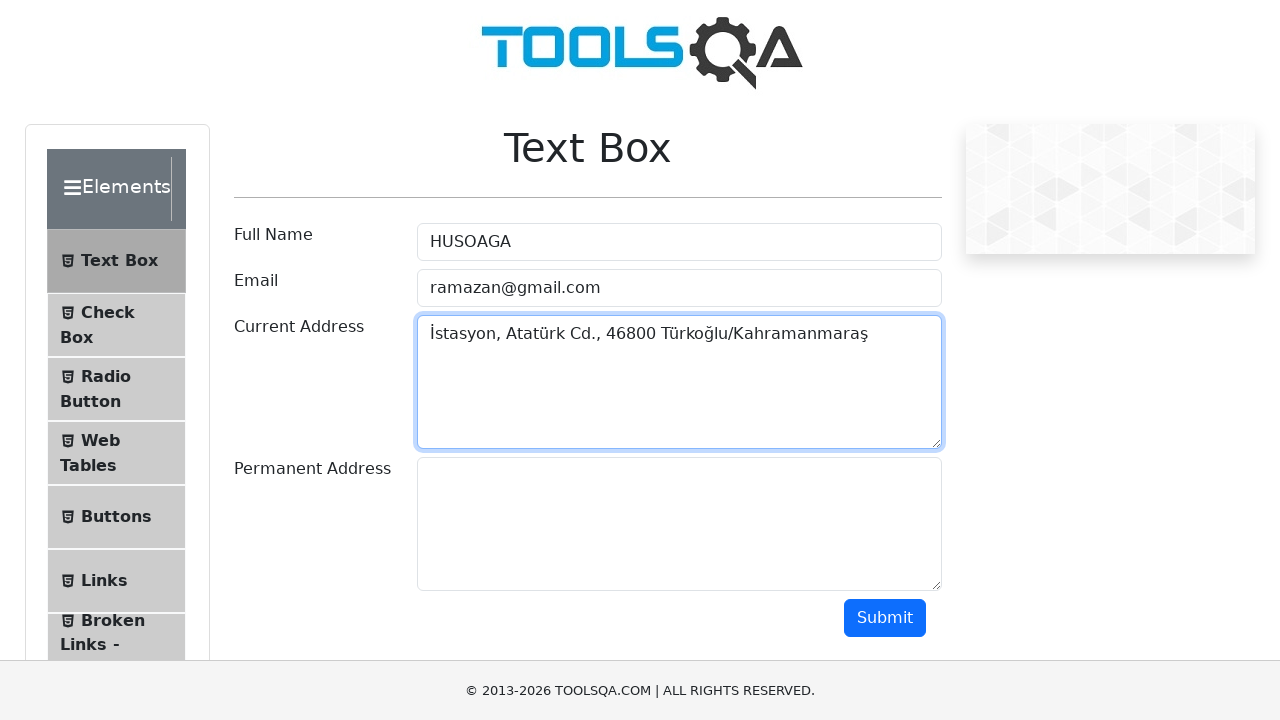

Clicked permanent address field at (679, 524) on #permanentAddress
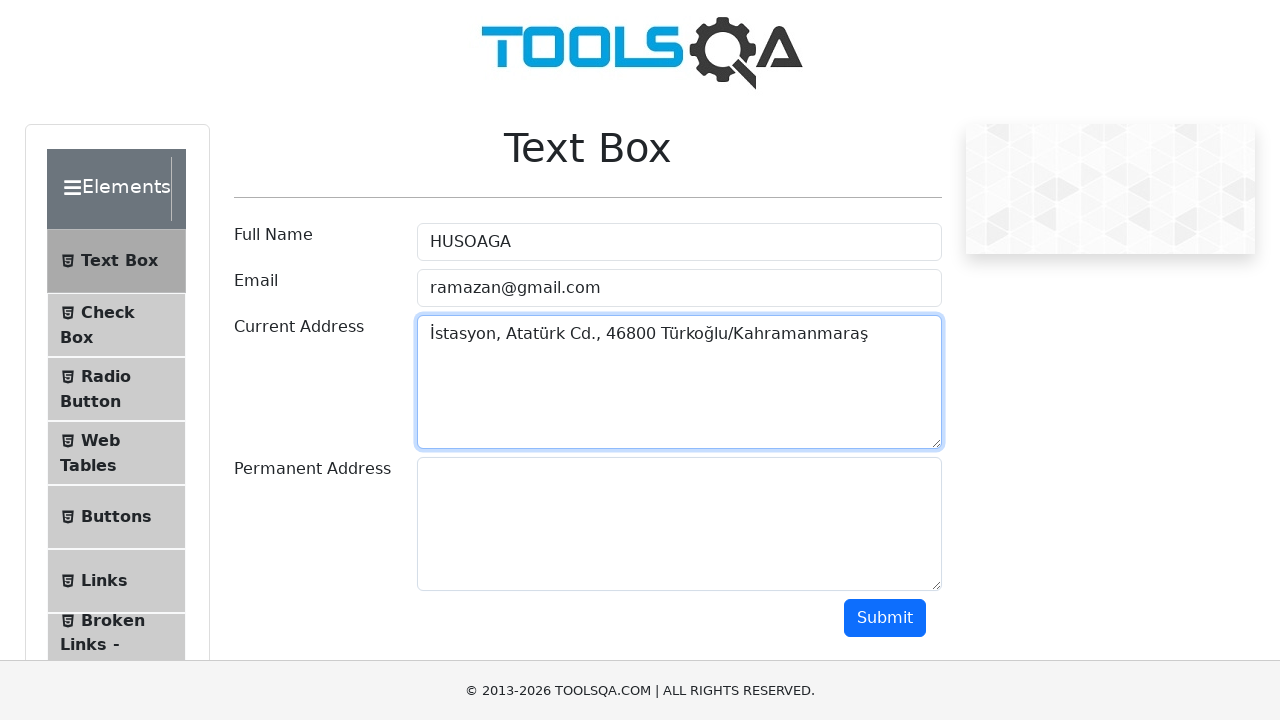

Filled permanent address field with address on #permanentAddress
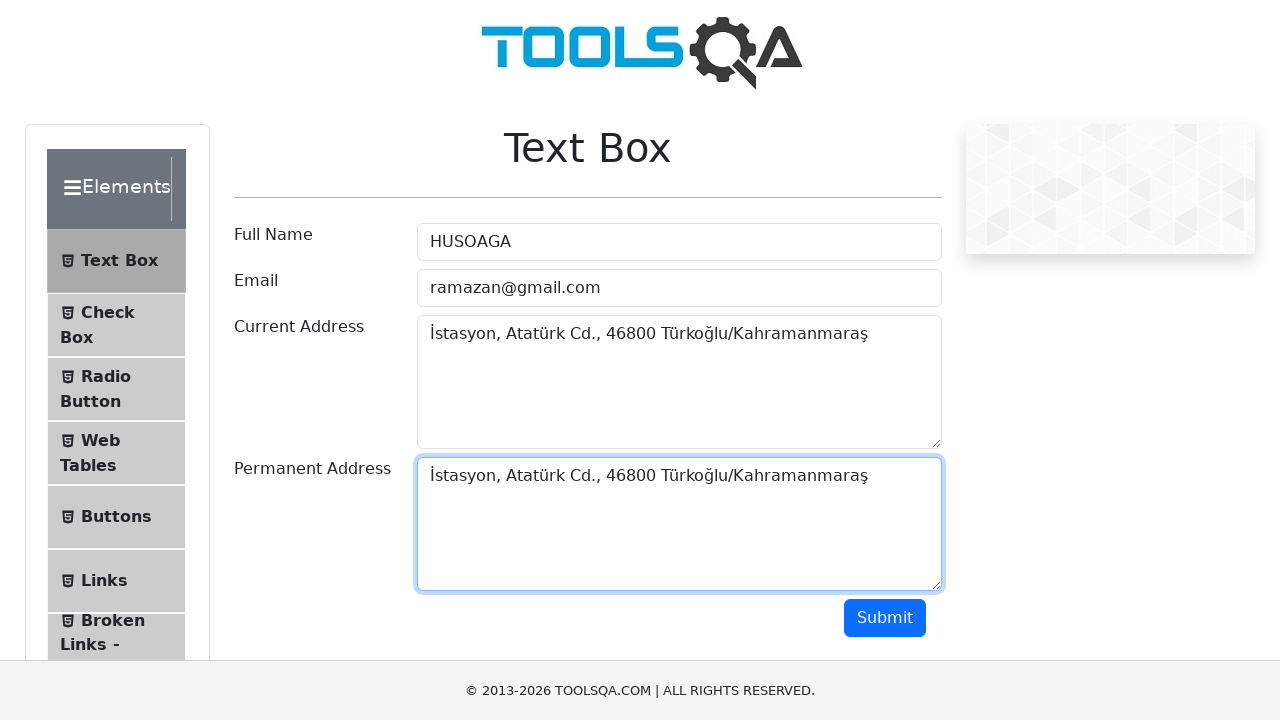

Scrolled down 250px to reveal submit button
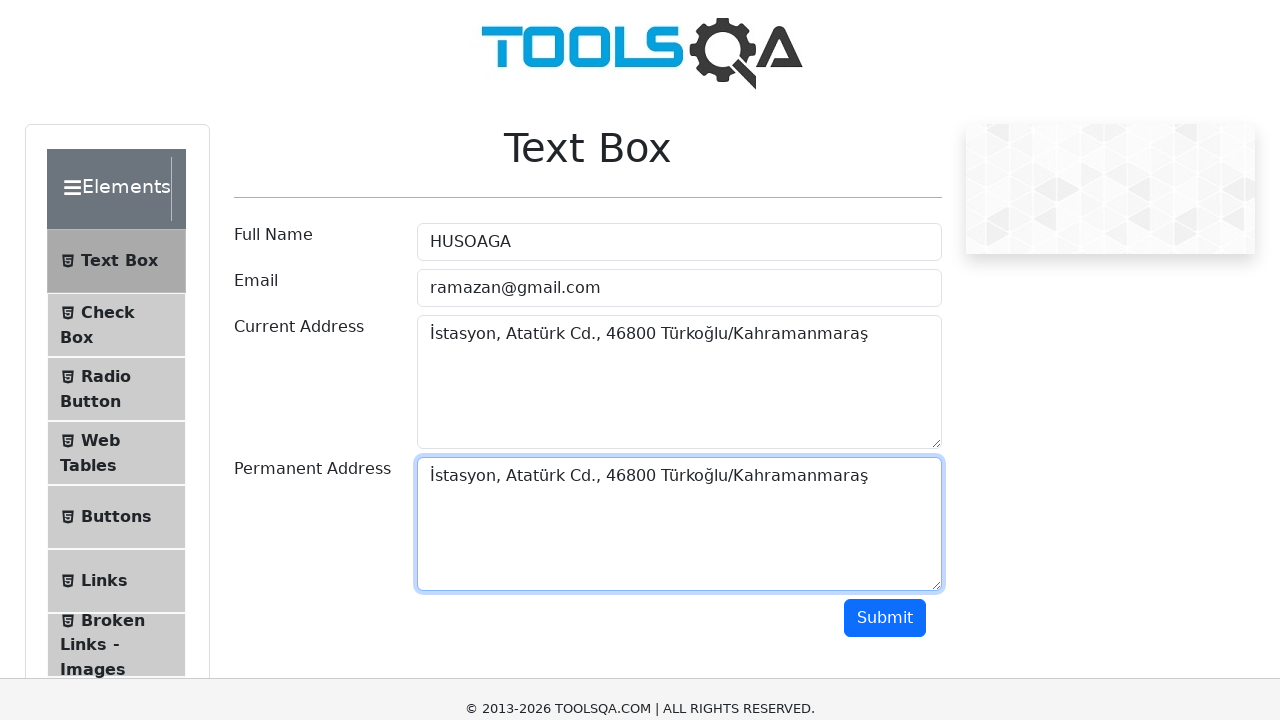

Clicked submit button to submit form at (885, 368) on #submit
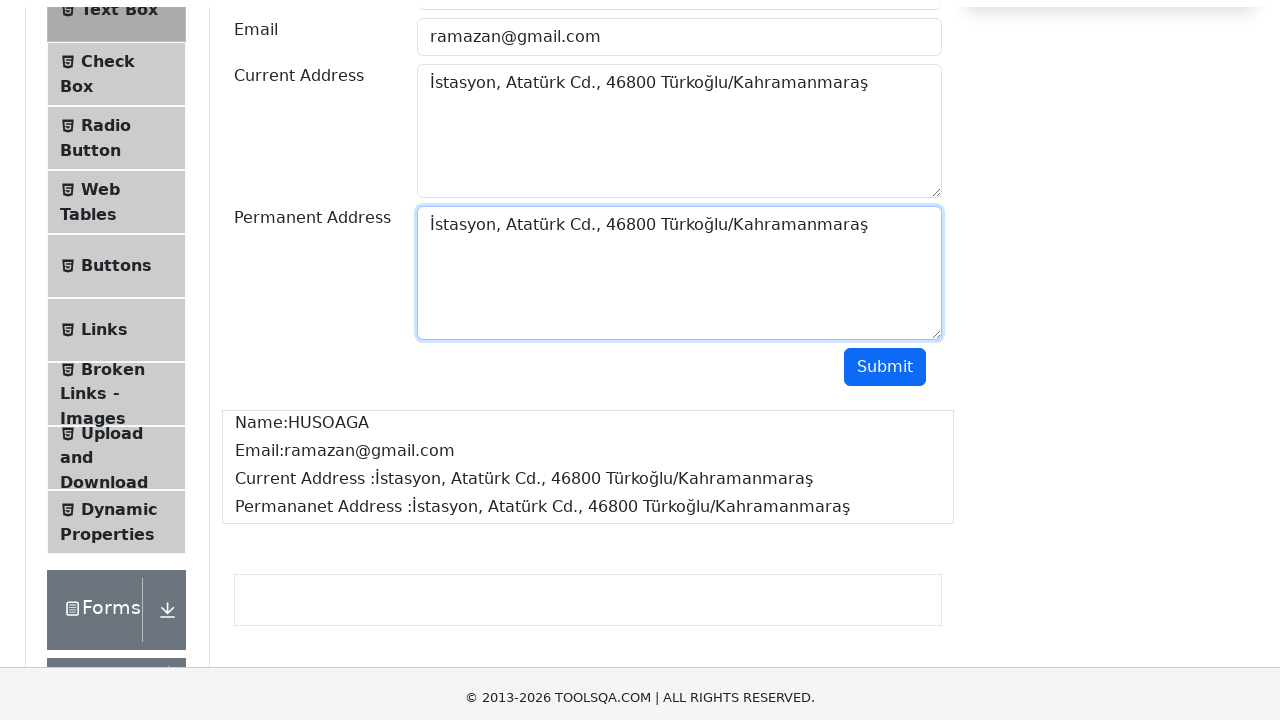

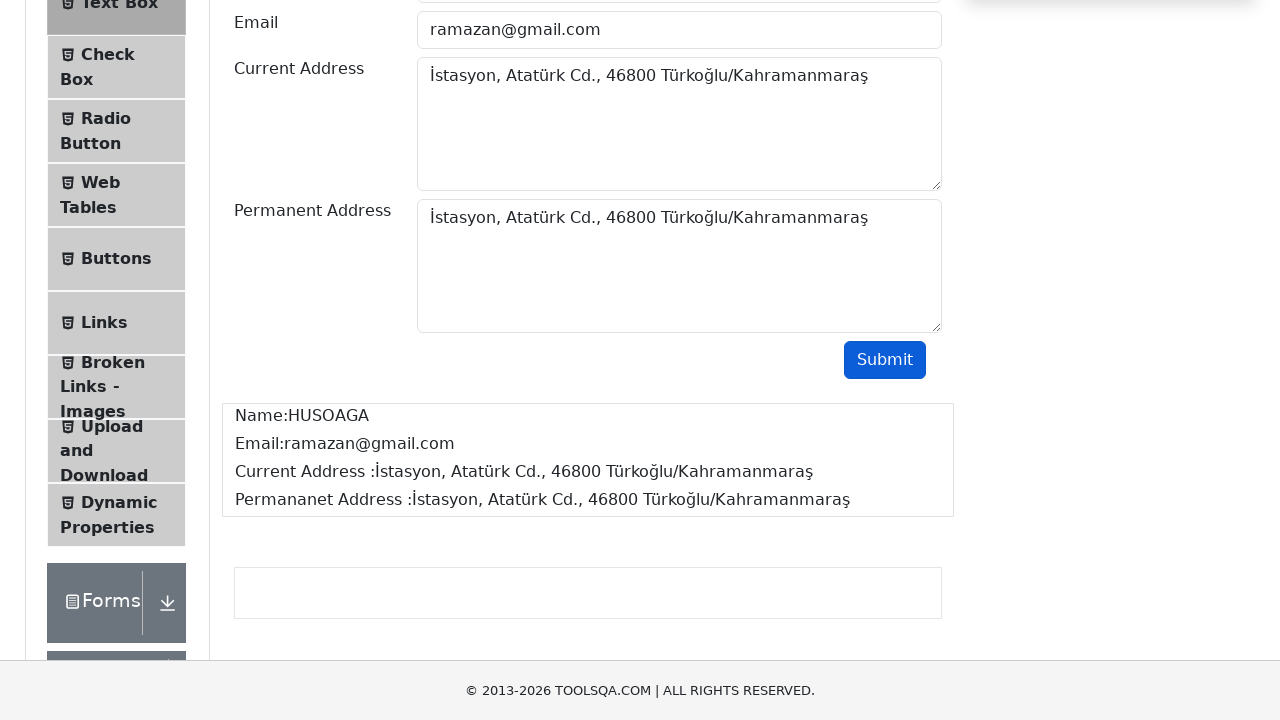